Tests the visibility of various form elements including email textbox, radio button, textarea, and text elements

Starting URL: https://automationfc.github.io/basic-form/index.html

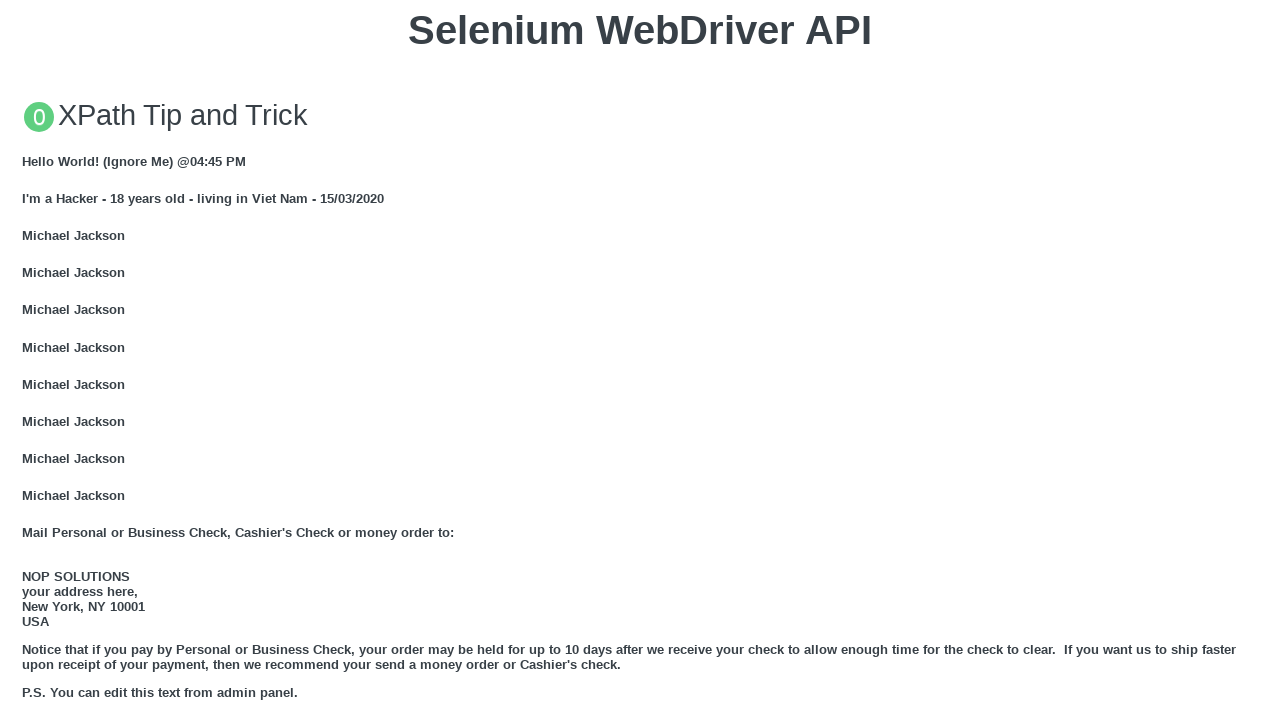

Email textbox is visible
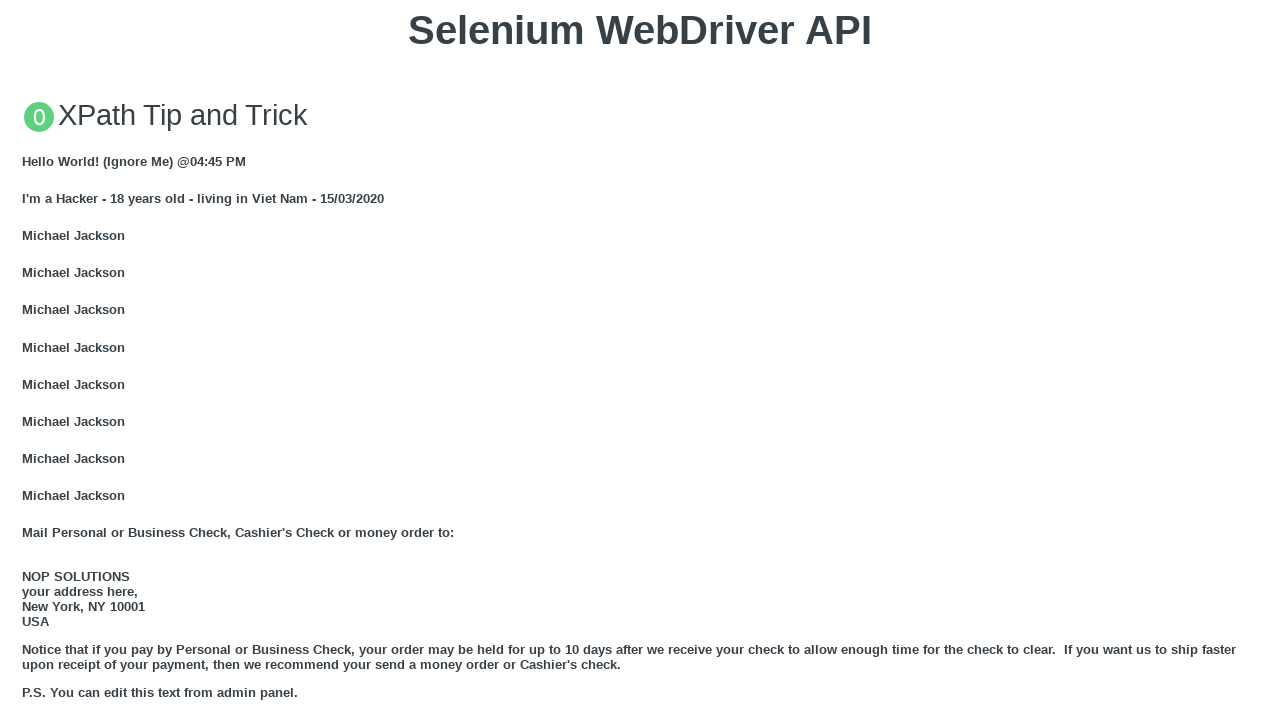

Filled email textbox with 'Automation Testing' on #mail
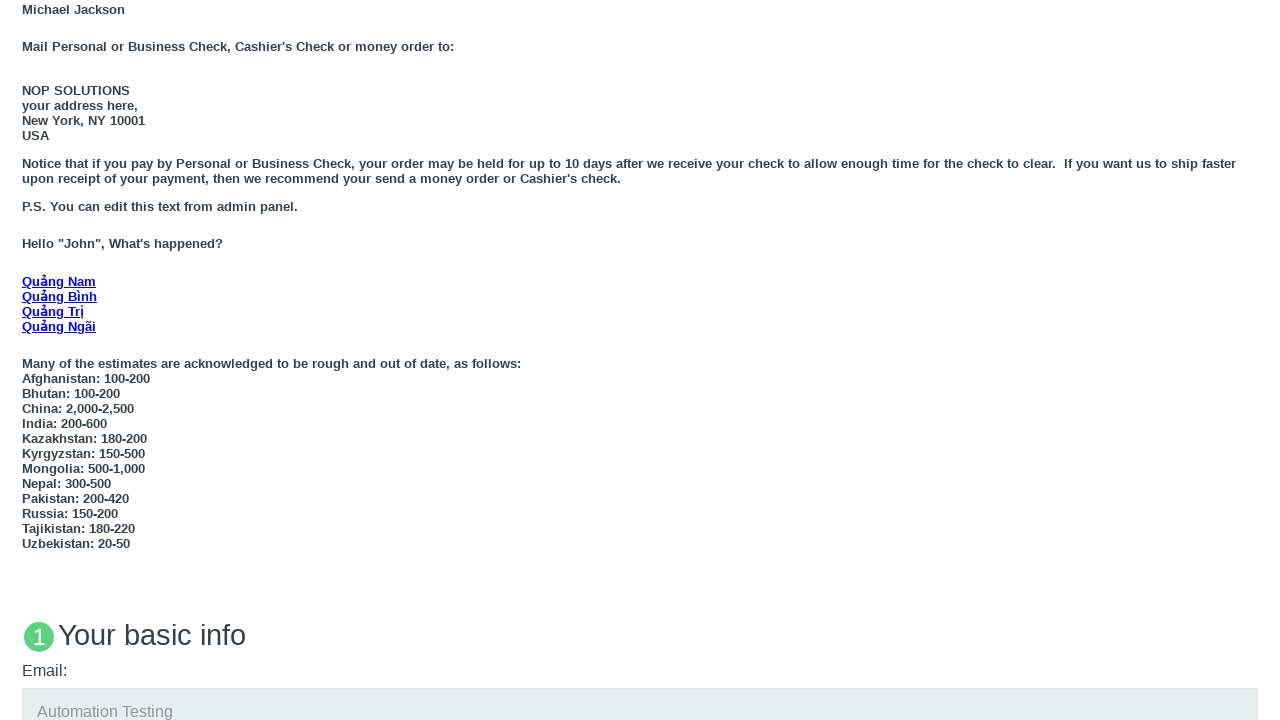

Under 18 radio button is visible
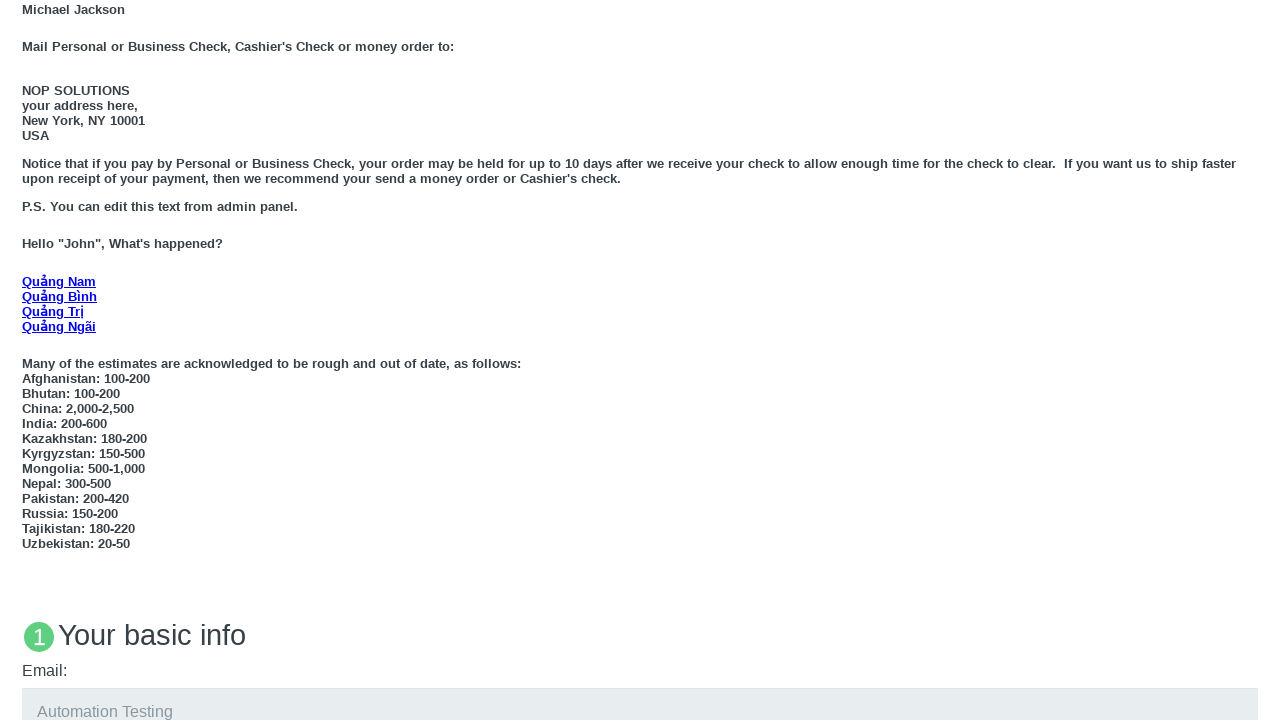

Clicked Under 18 radio button at (28, 360) on #under_18
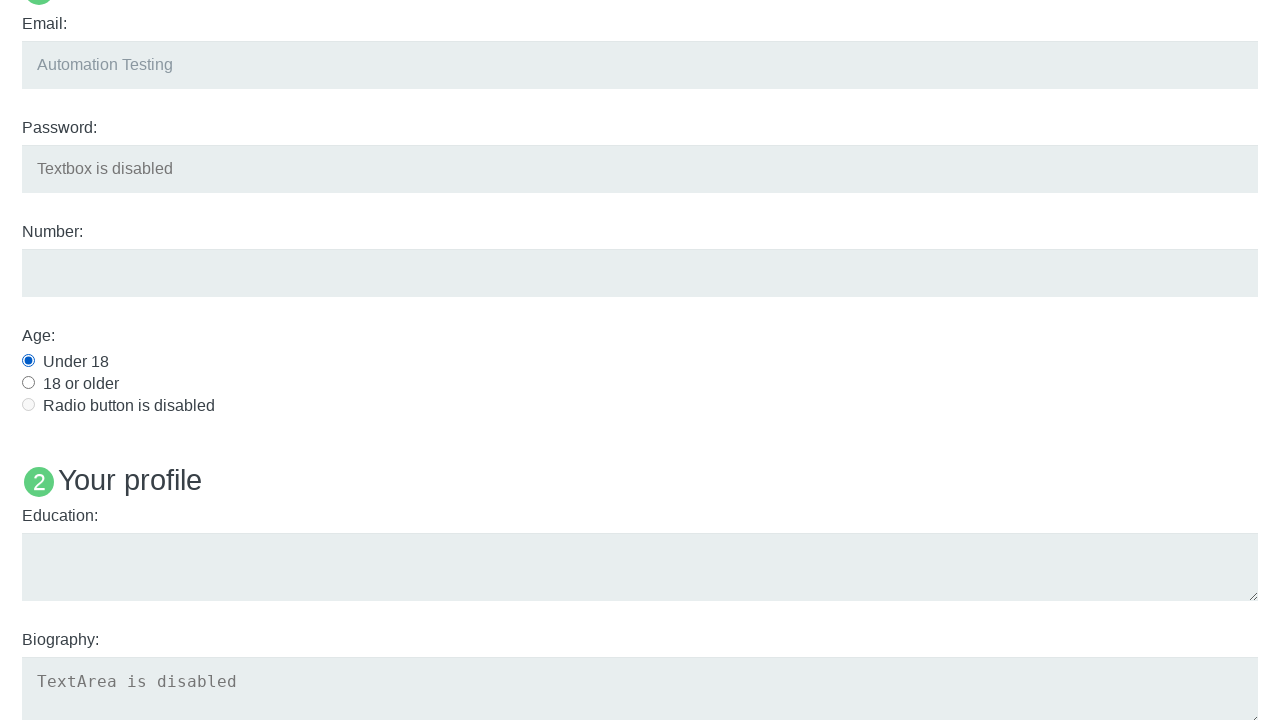

Education textarea is visible
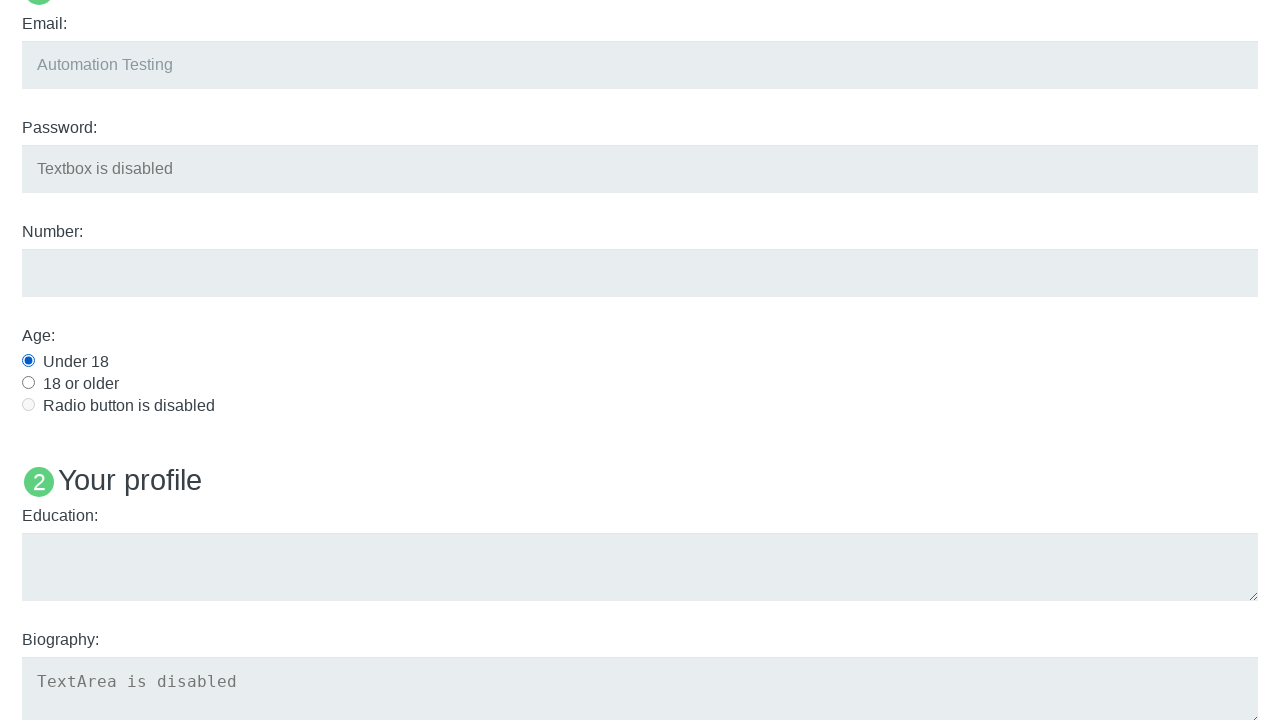

Filled education textarea with 'Automation Testing' on #edu
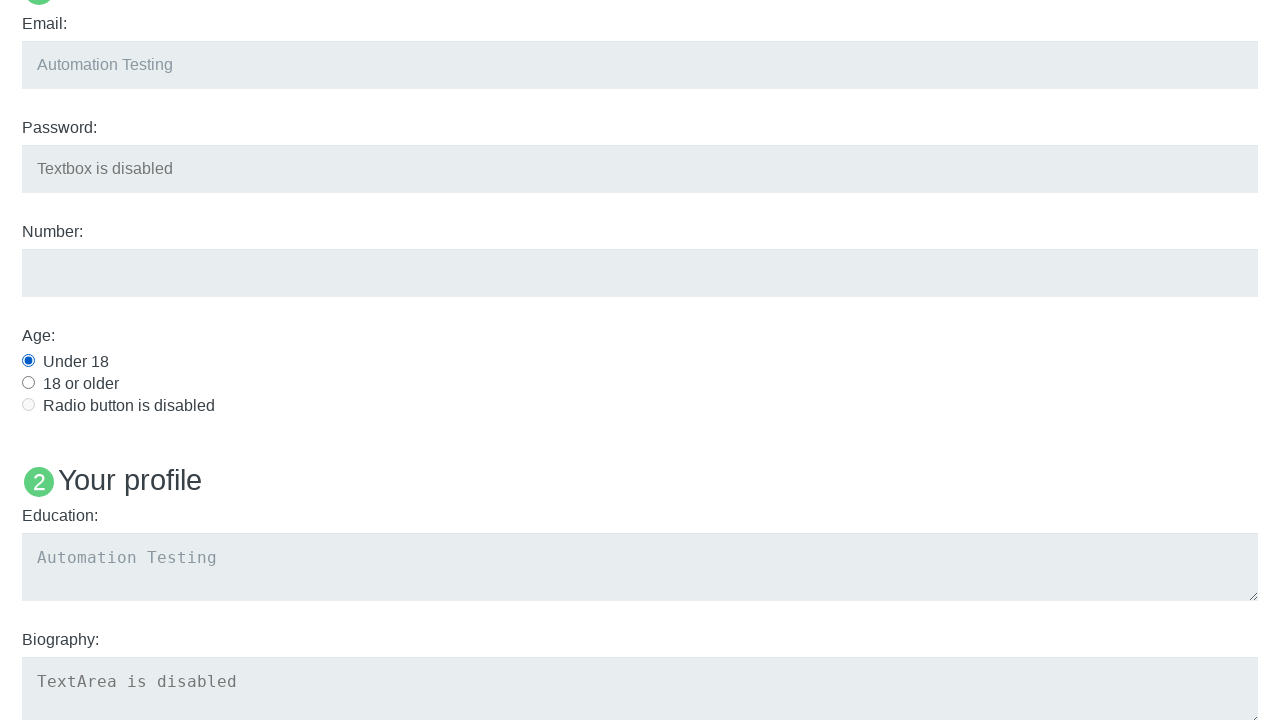

Checked visibility of User5 text element
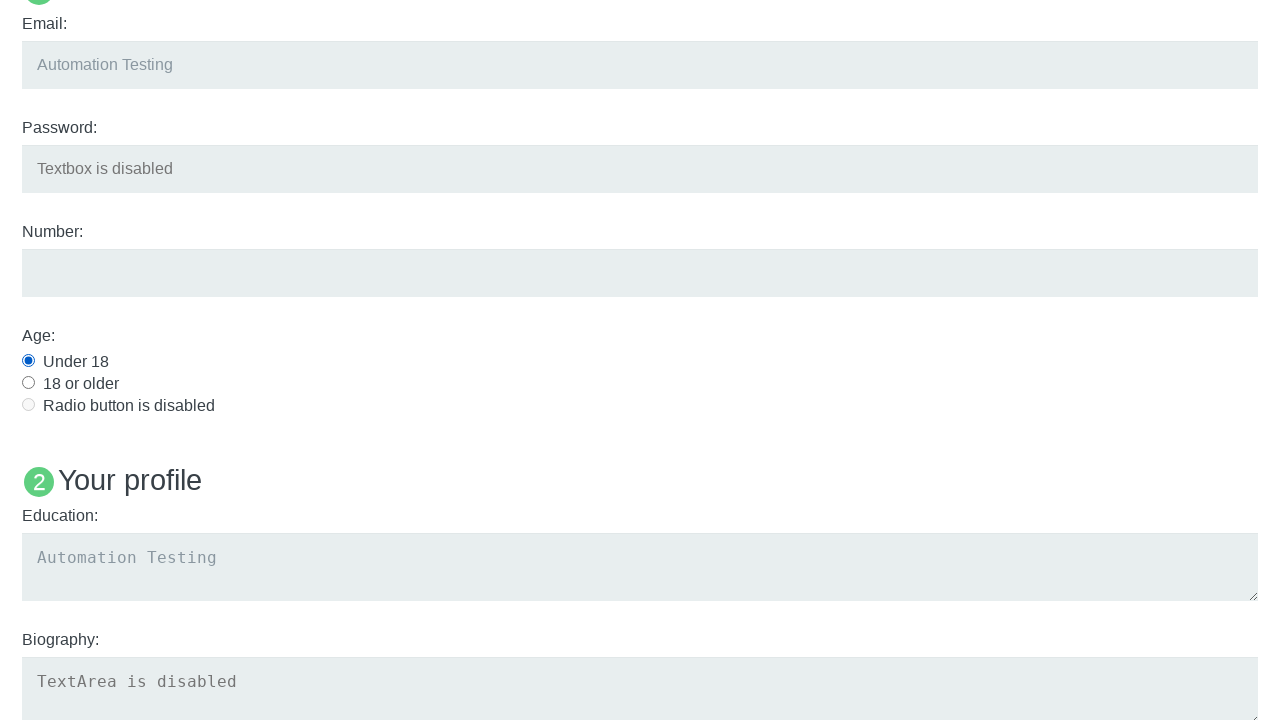

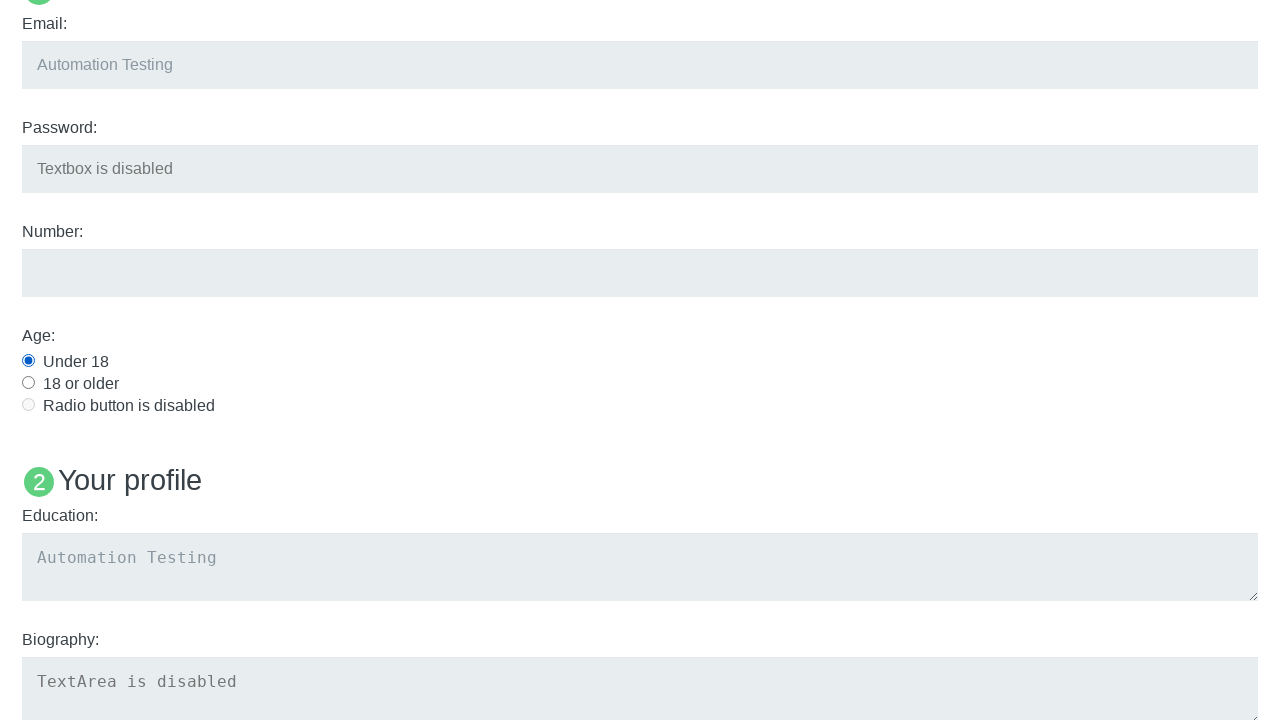